Tests various mouse events including single click, double click, and right-click (context menu) interactions on a demo page with file/folder elements, then verifies the result messages.

Starting URL: https://training-support.net/webelements/mouse-events

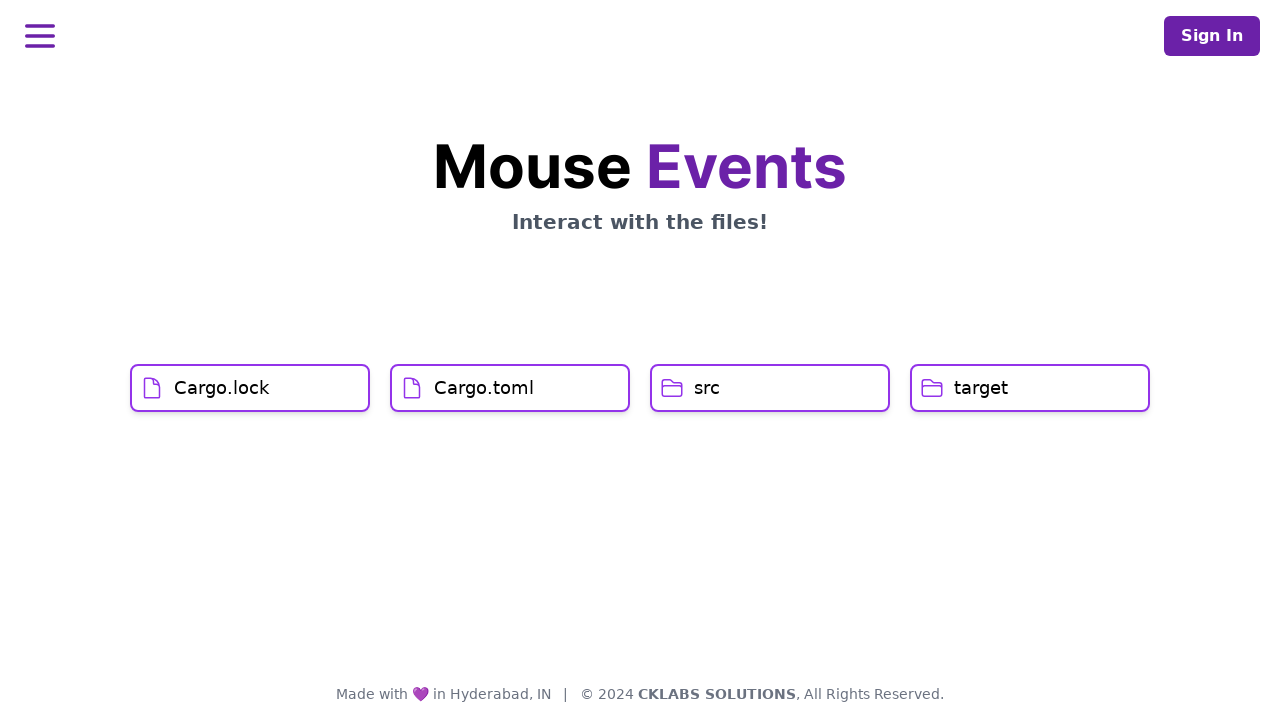

Clicked on Cargo.lock element at (222, 388) on xpath=//h1[text()='Cargo.lock']
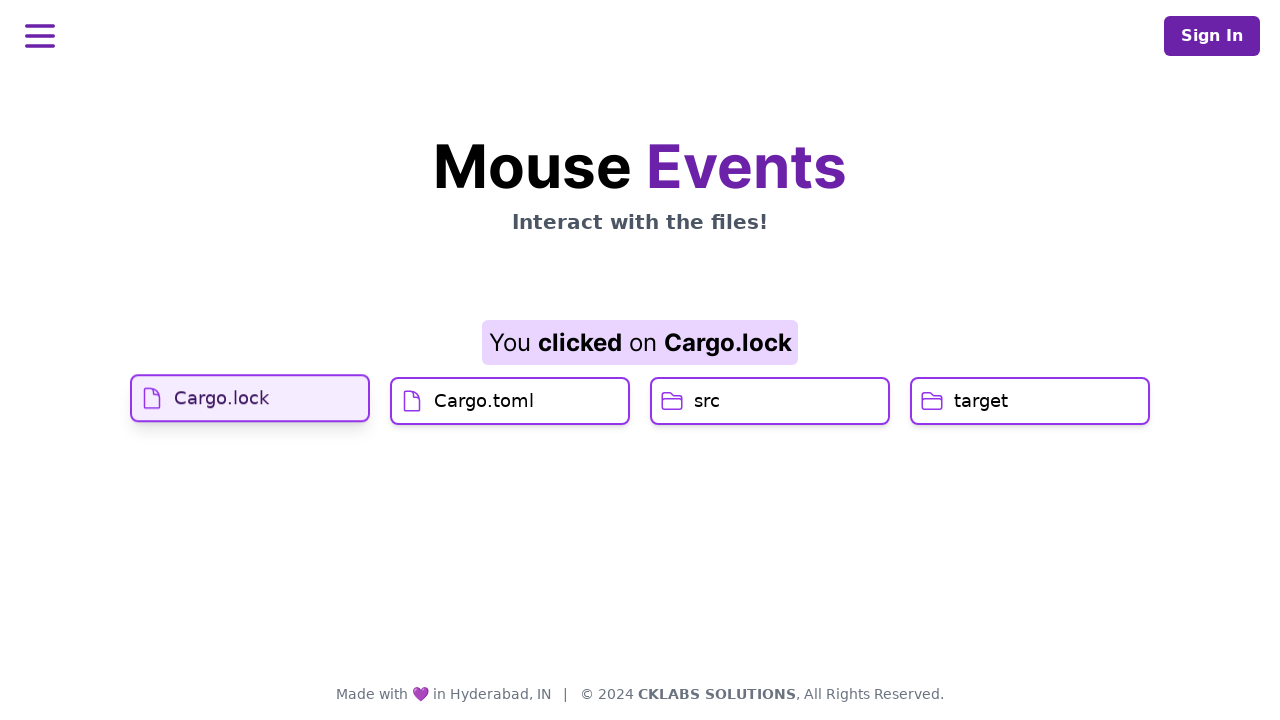

Waited 1 second
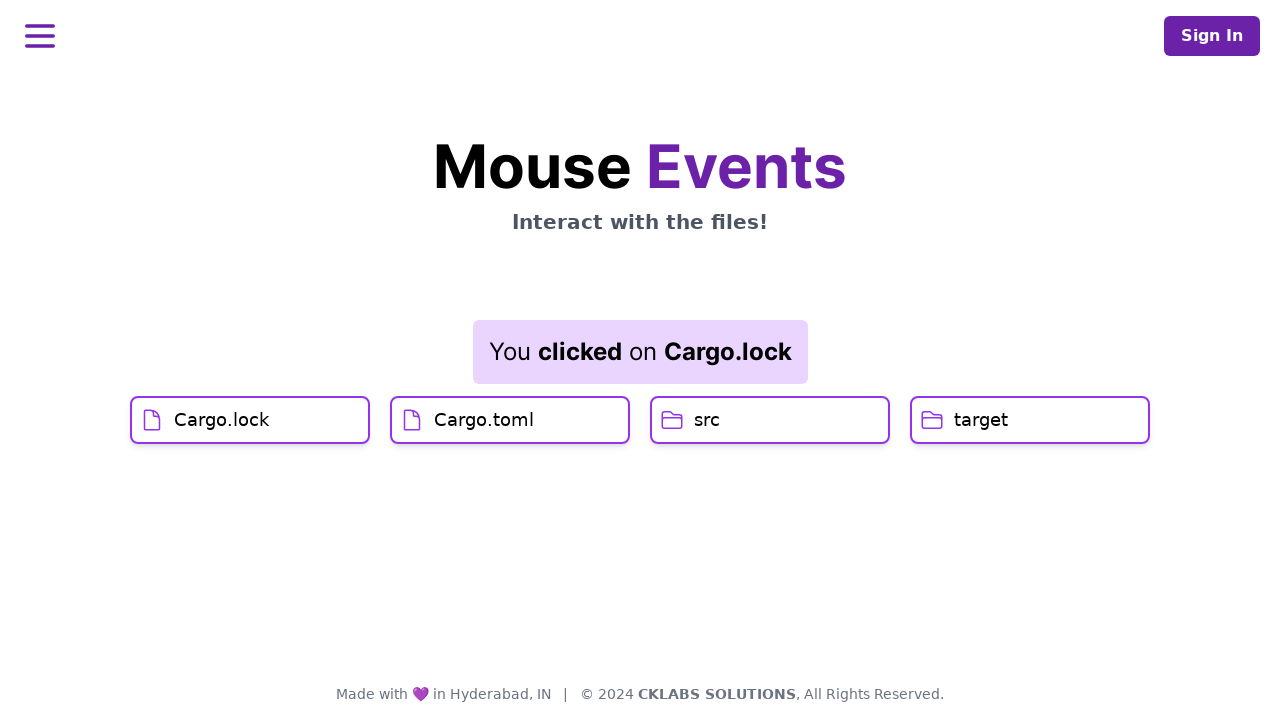

Clicked on Cargo.toml element at (484, 420) on xpath=//h1[text()='Cargo.toml']
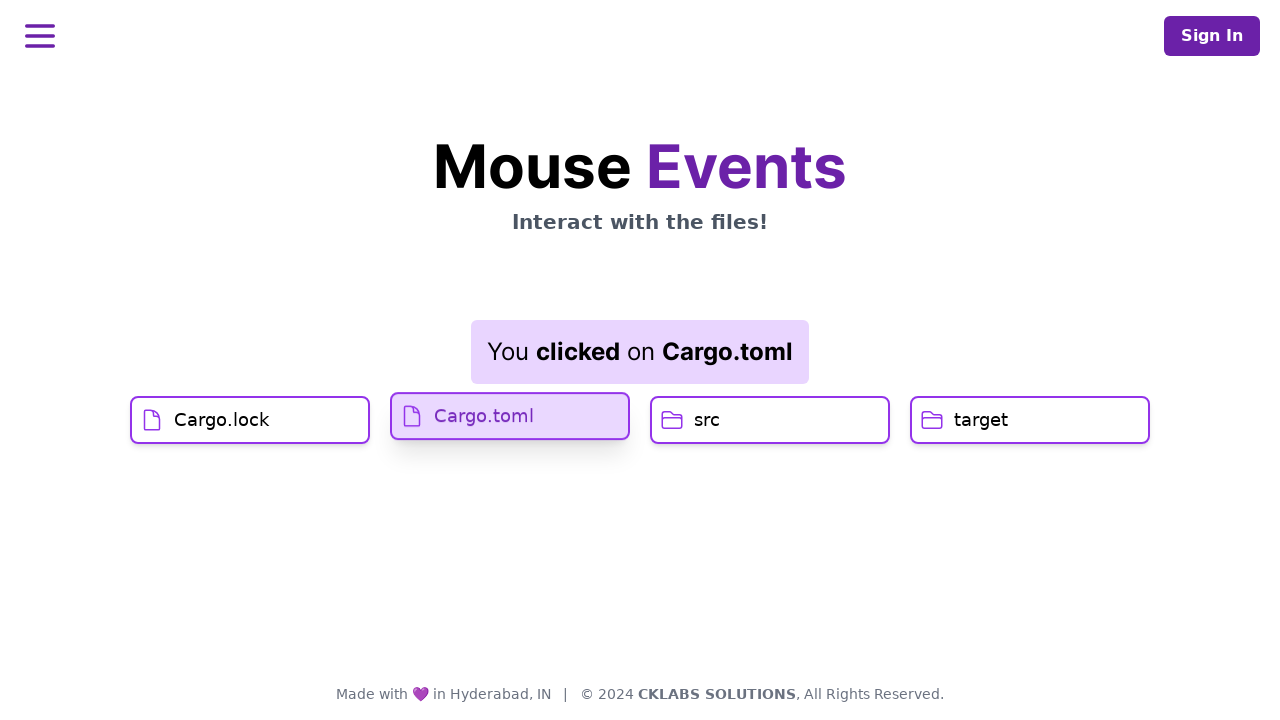

Result message updated after Cargo.toml click
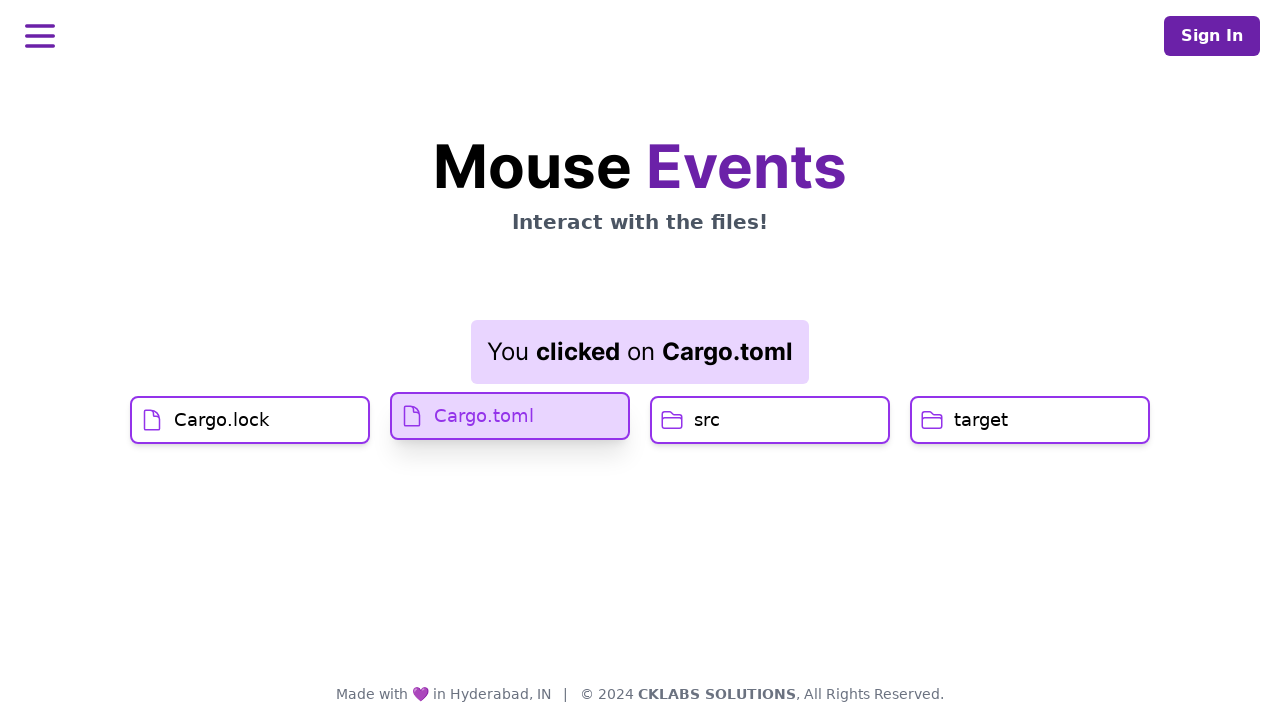

Double-clicked on src element at (707, 420) on xpath=//h1[text()='src']
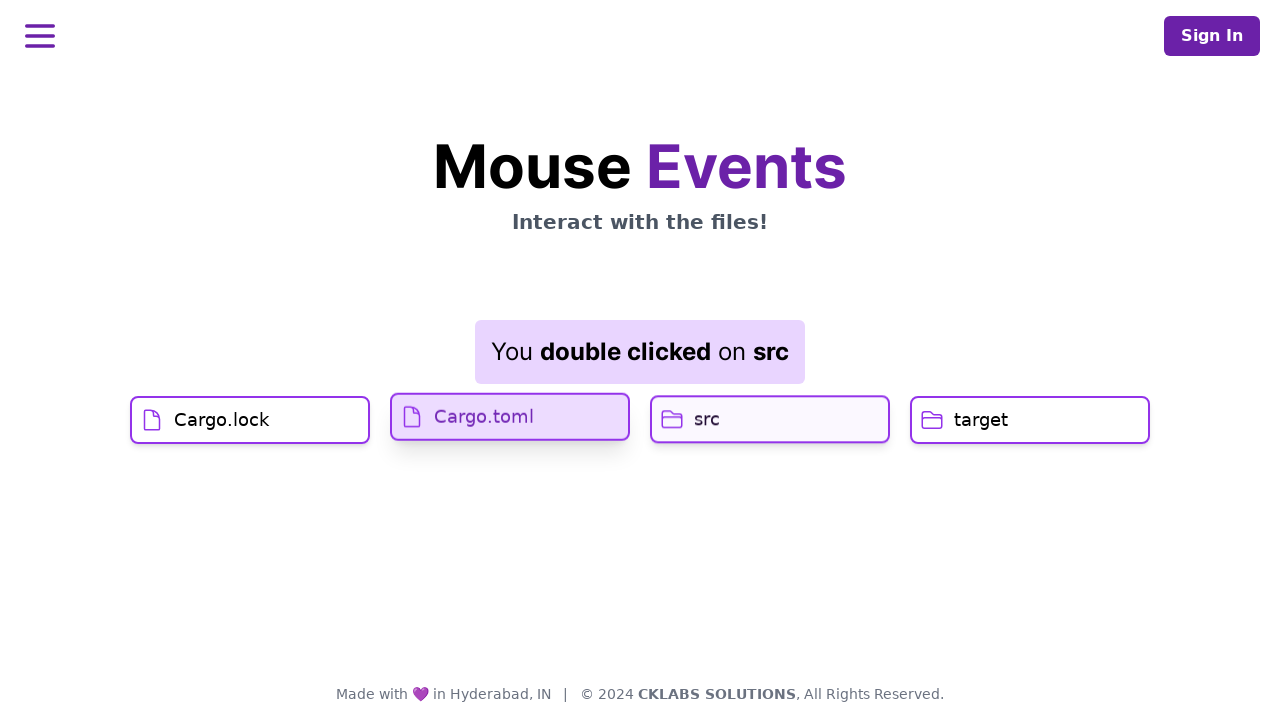

Waited 3 seconds
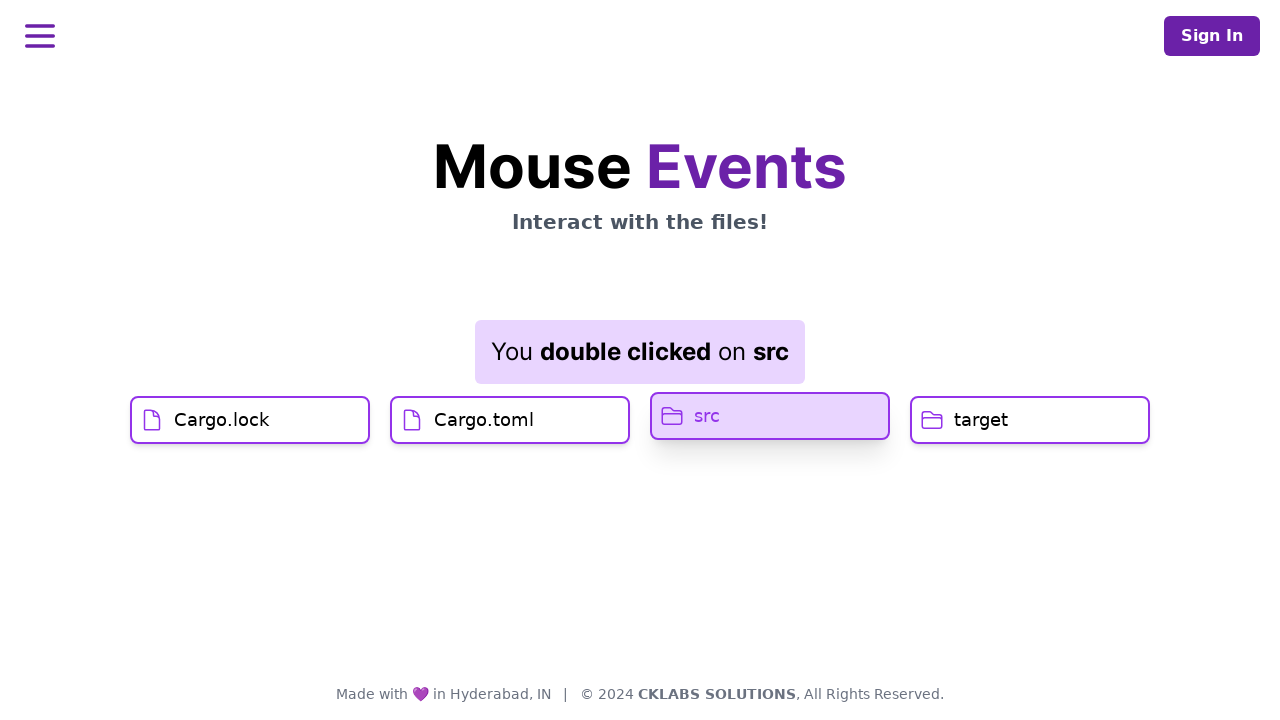

Right-clicked on target element to open context menu at (981, 420) on xpath=//h1[text()='target']
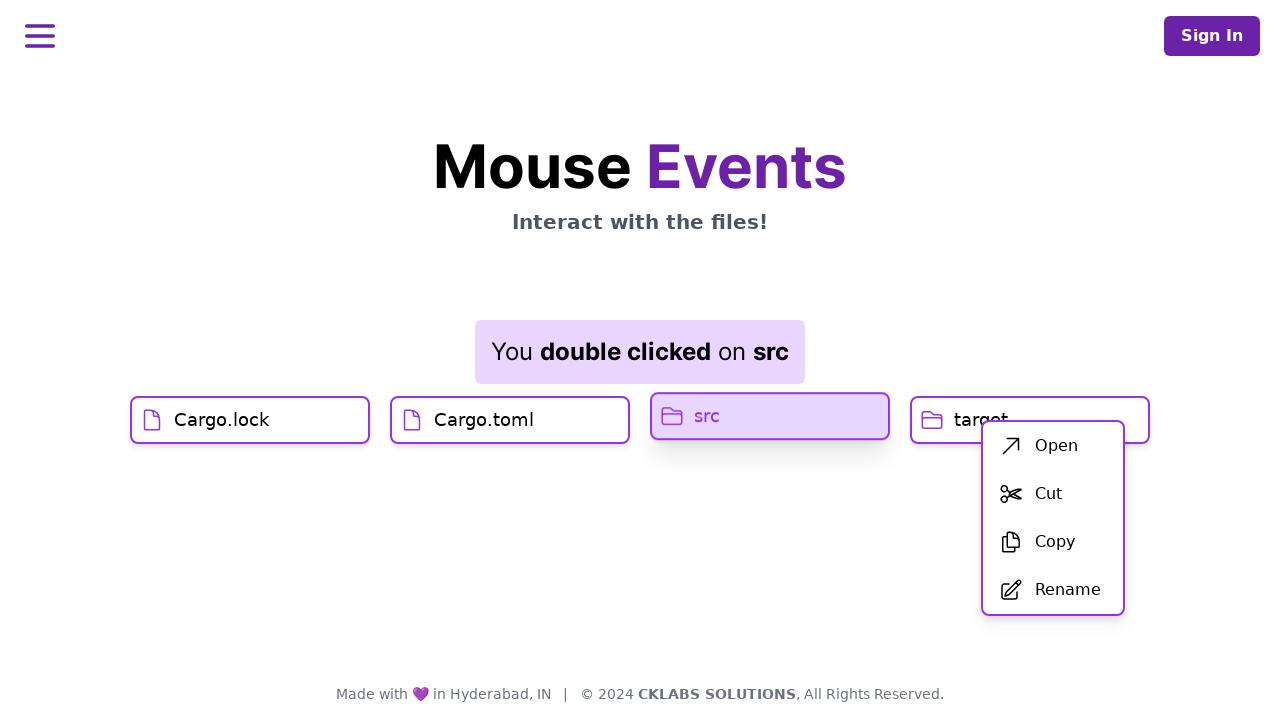

Waited 1 second for context menu to appear
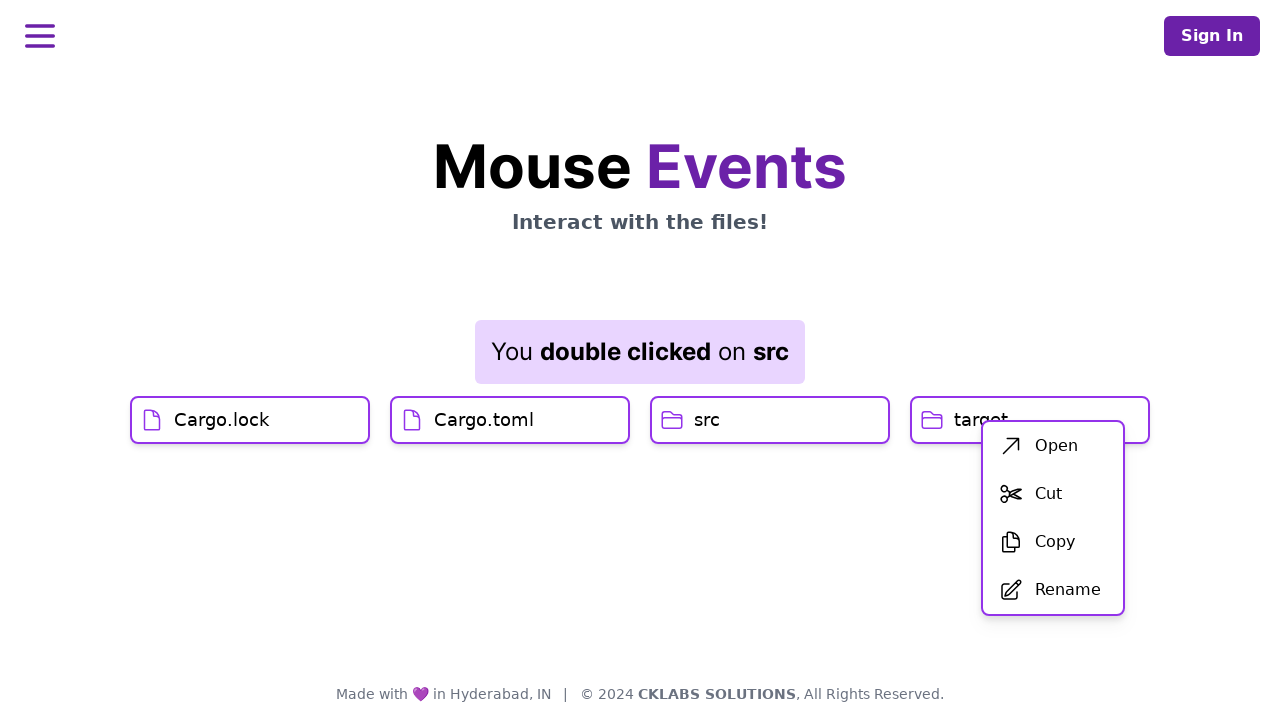

Clicked on first context menu item (Open) at (1053, 446) on xpath=//div[@id='menu']/div/ul/li[1]
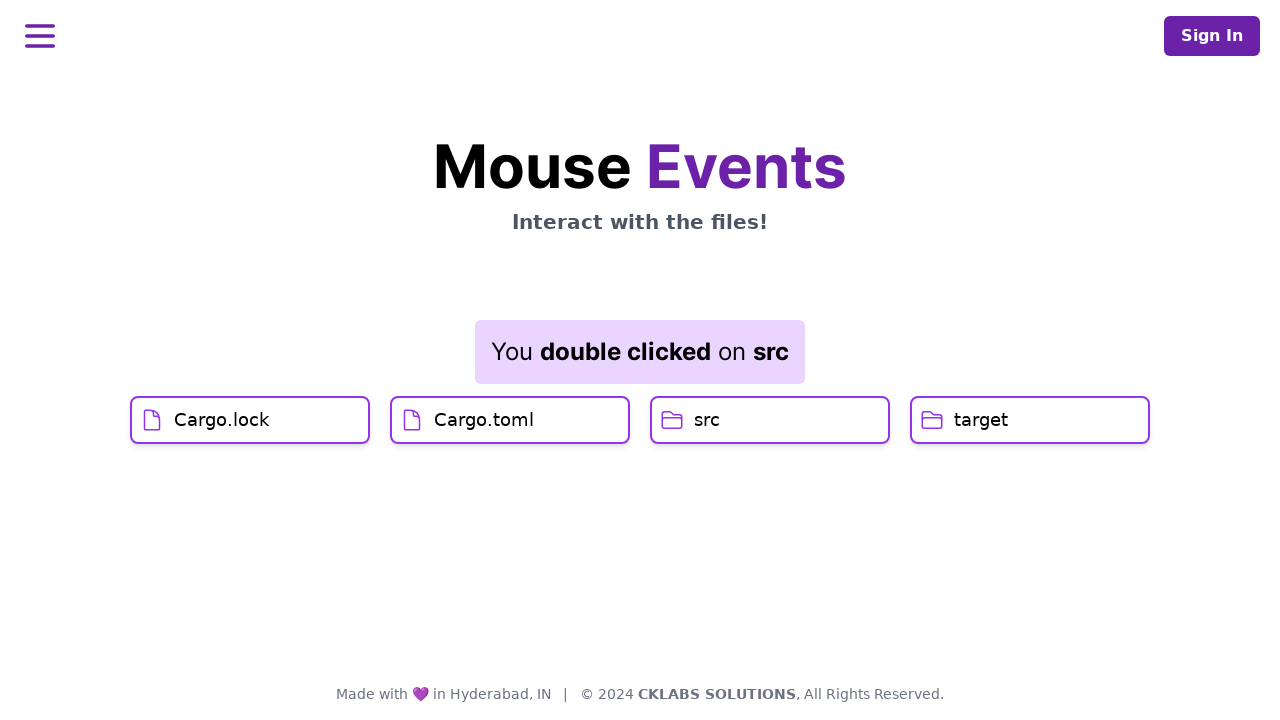

Result message updated after context menu action
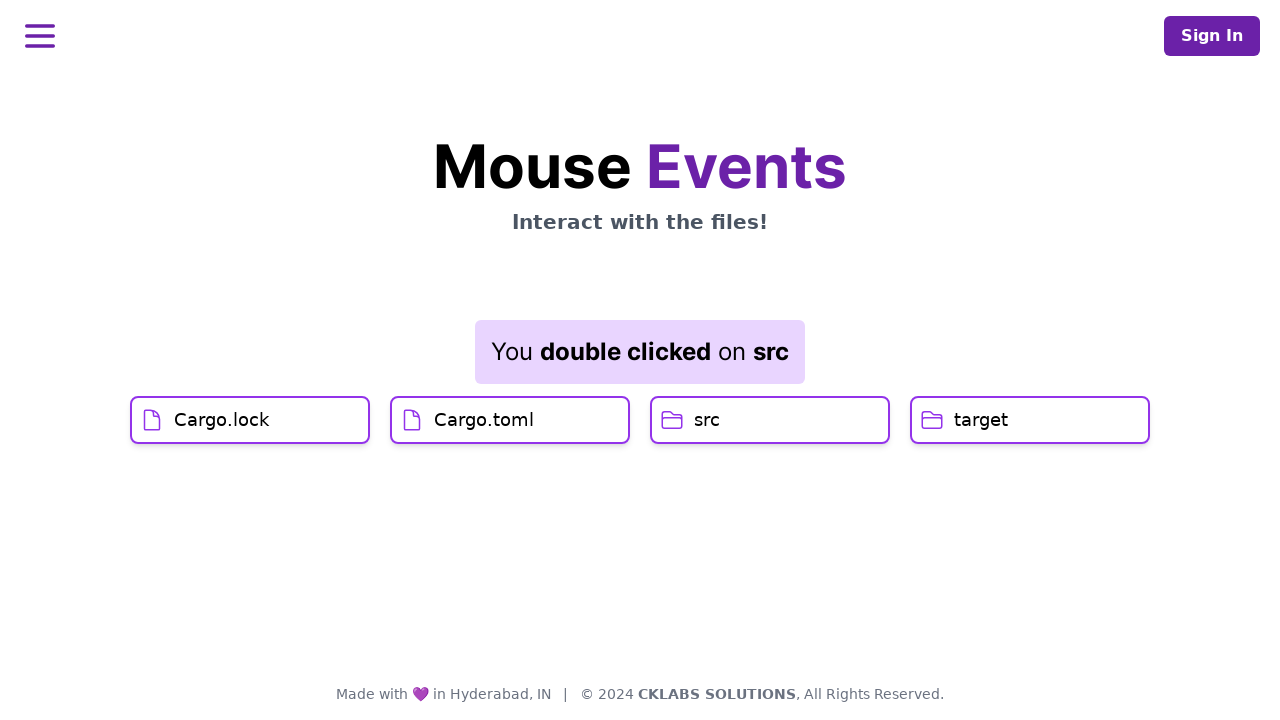

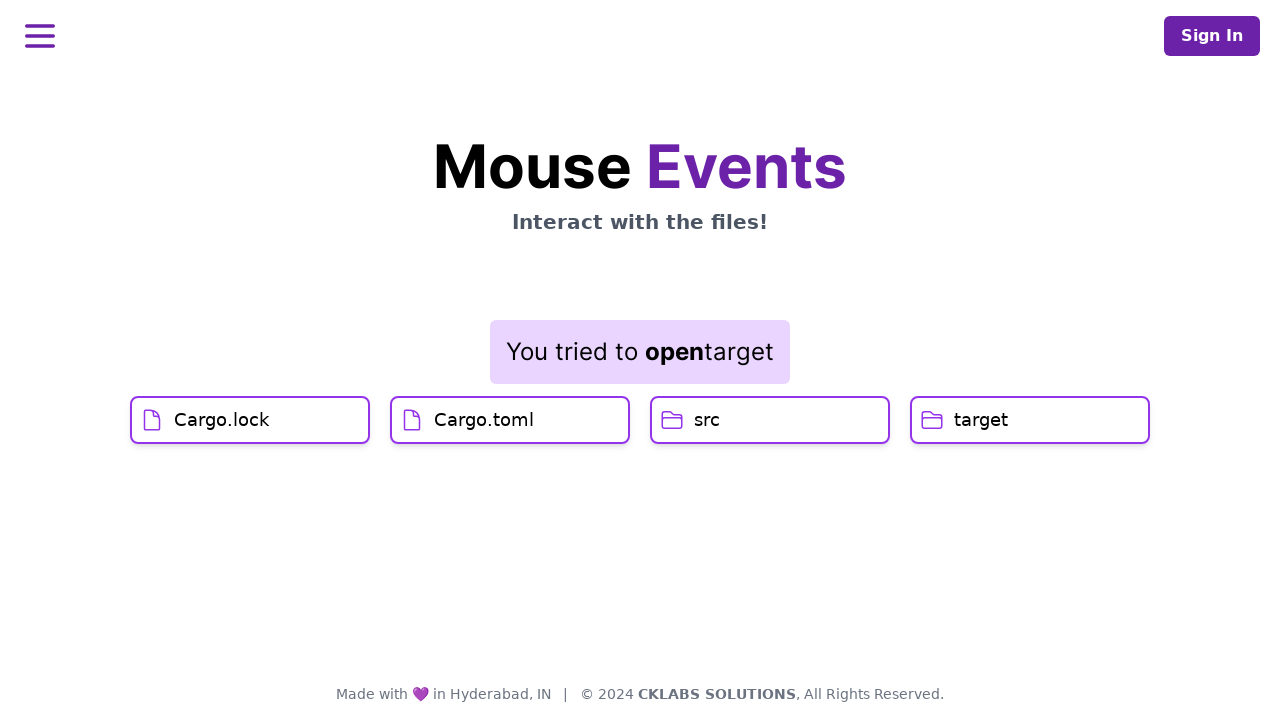